Tests that edits are saved when the input loses focus (blur event)

Starting URL: https://demo.playwright.dev/todomvc

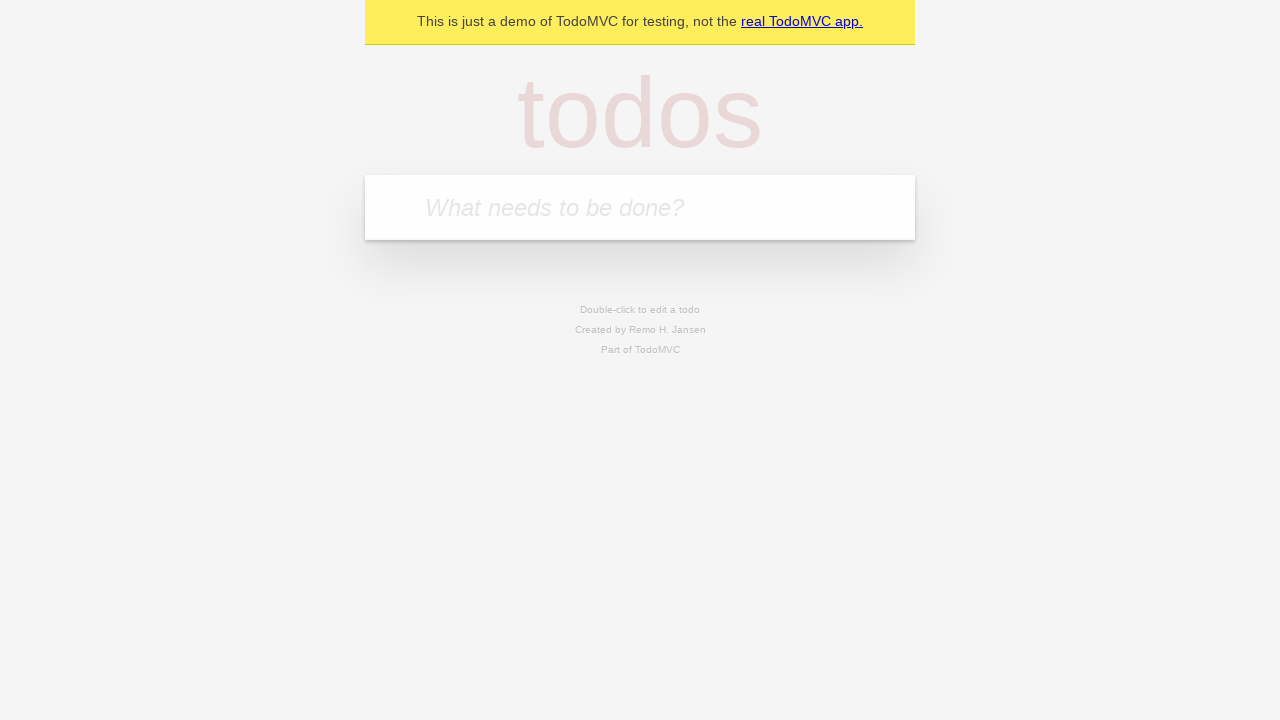

Filled todo input with 'buy some cheese' on internal:attr=[placeholder="What needs to be done?"i]
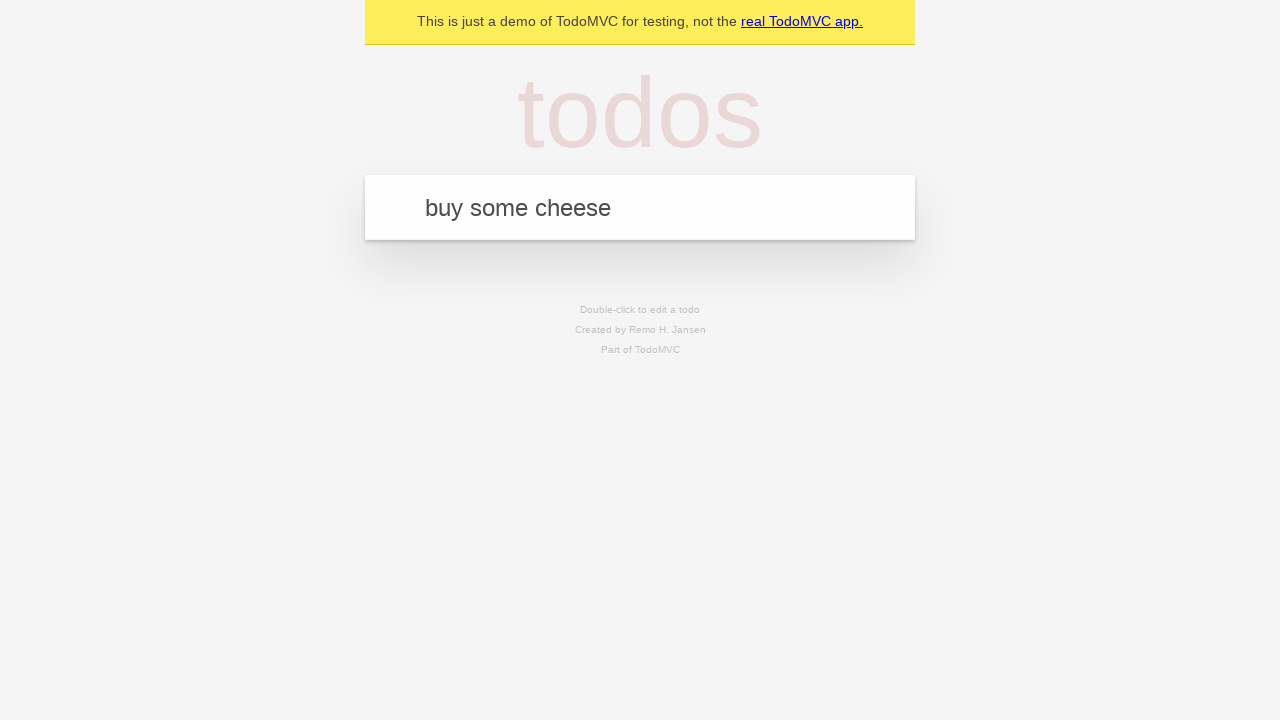

Pressed Enter to create first todo item on internal:attr=[placeholder="What needs to be done?"i]
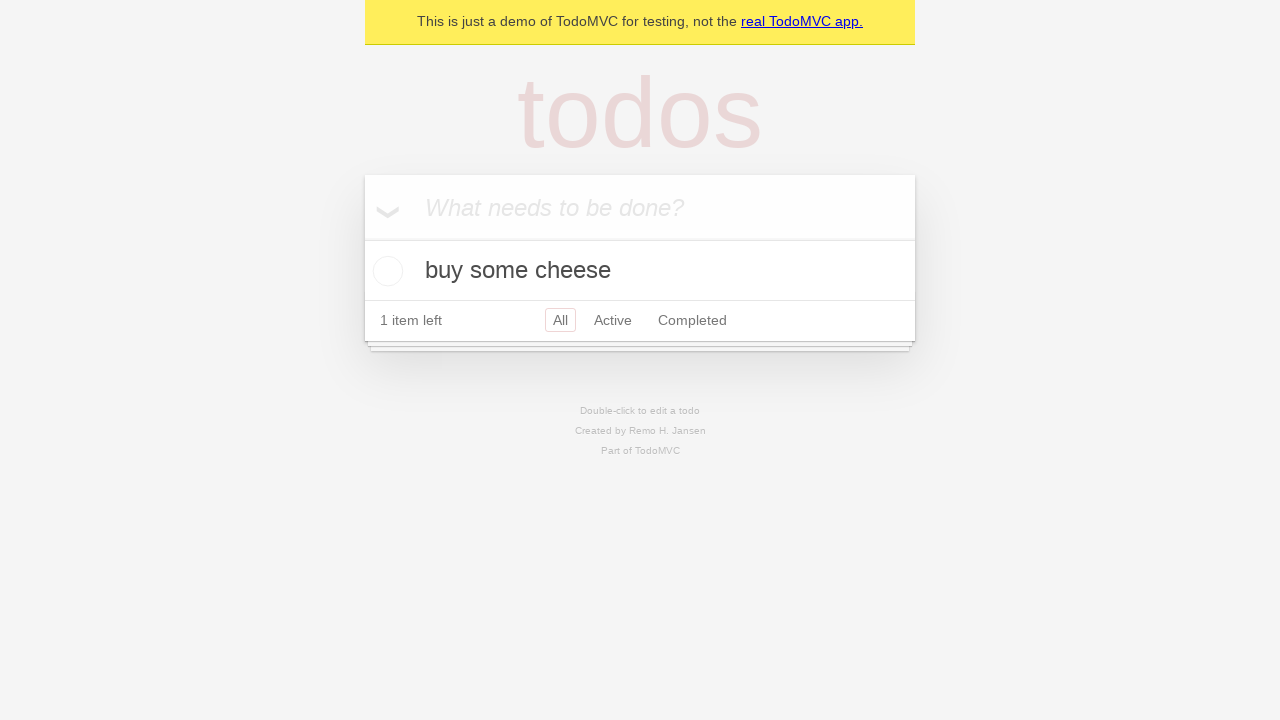

Filled todo input with 'feed the cat' on internal:attr=[placeholder="What needs to be done?"i]
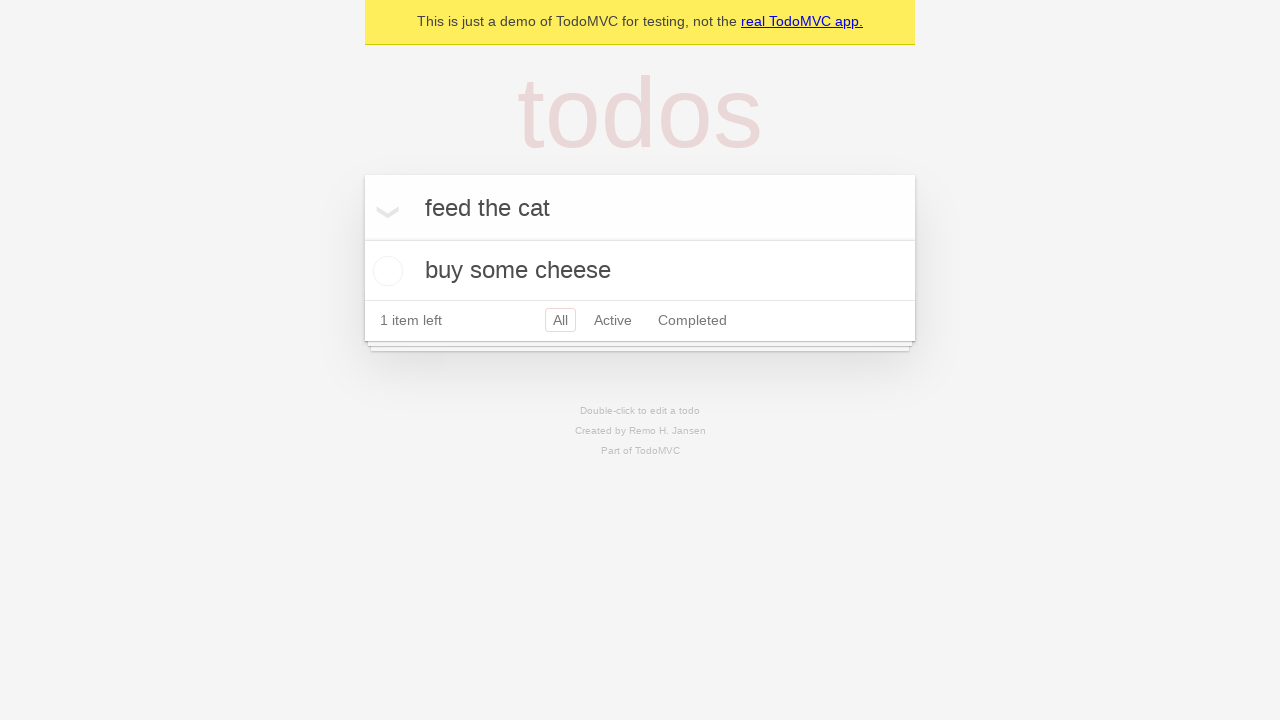

Pressed Enter to create second todo item on internal:attr=[placeholder="What needs to be done?"i]
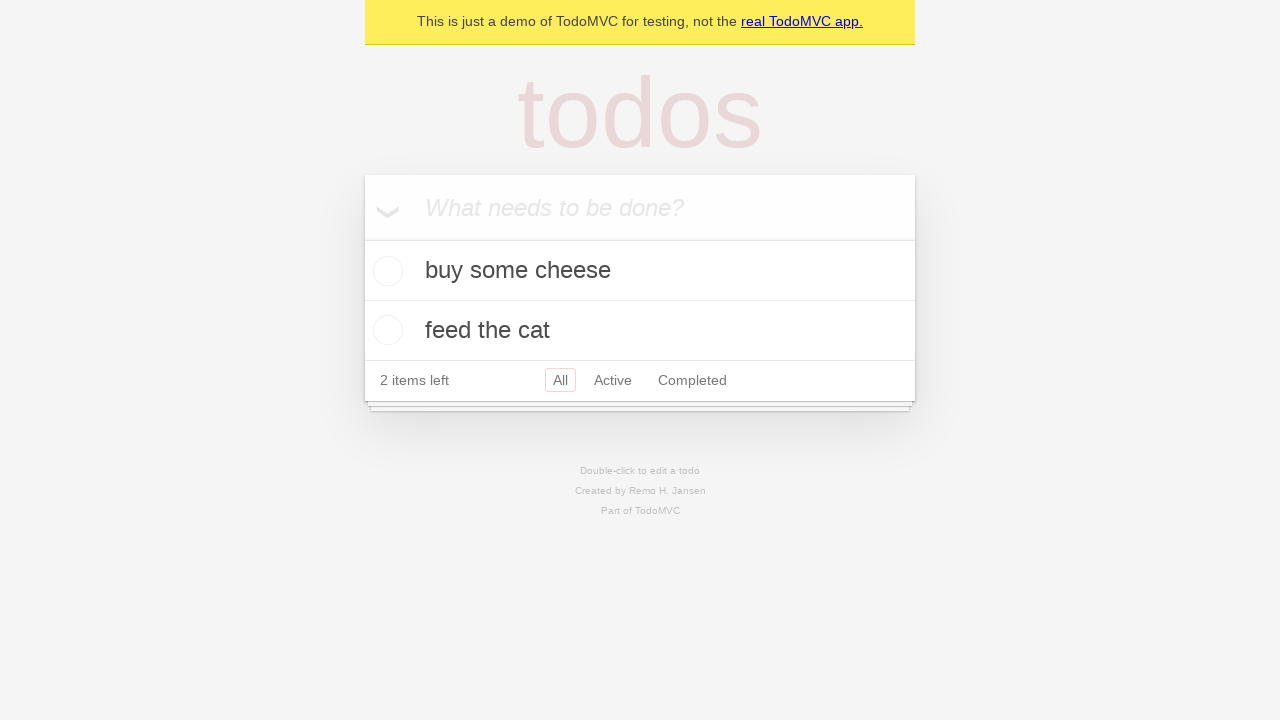

Filled todo input with 'book a doctors appointment' on internal:attr=[placeholder="What needs to be done?"i]
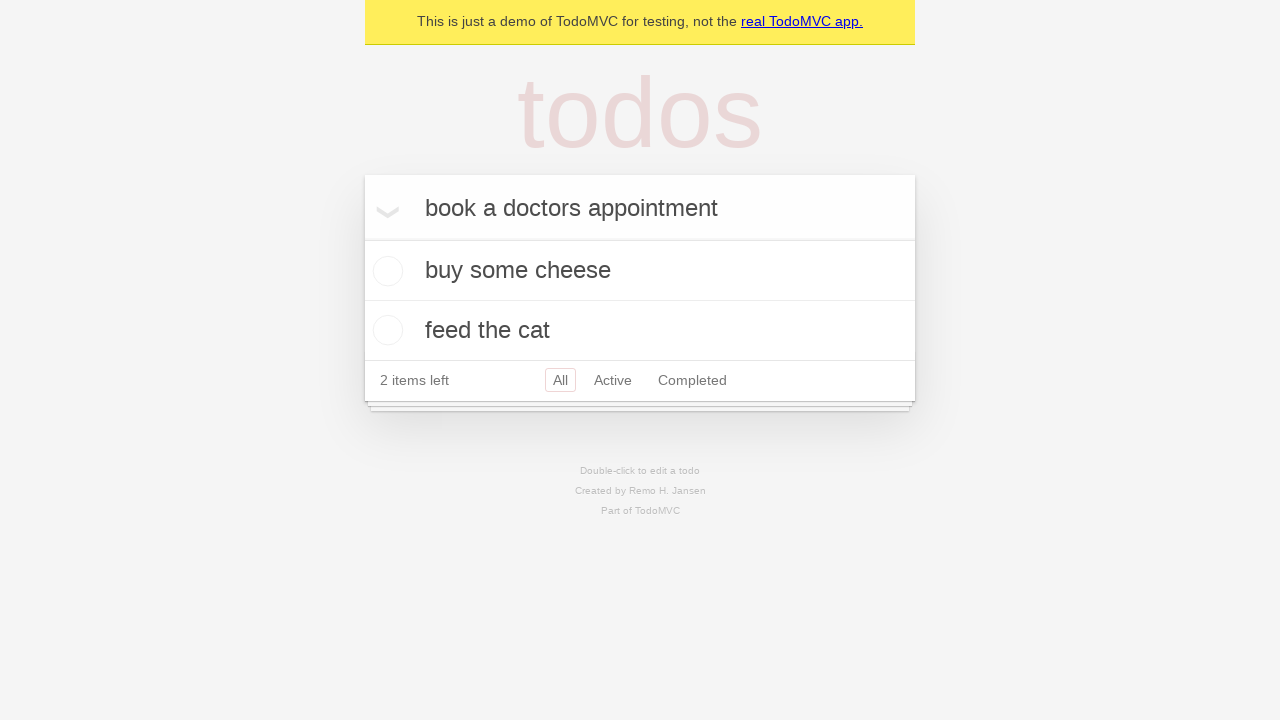

Pressed Enter to create third todo item on internal:attr=[placeholder="What needs to be done?"i]
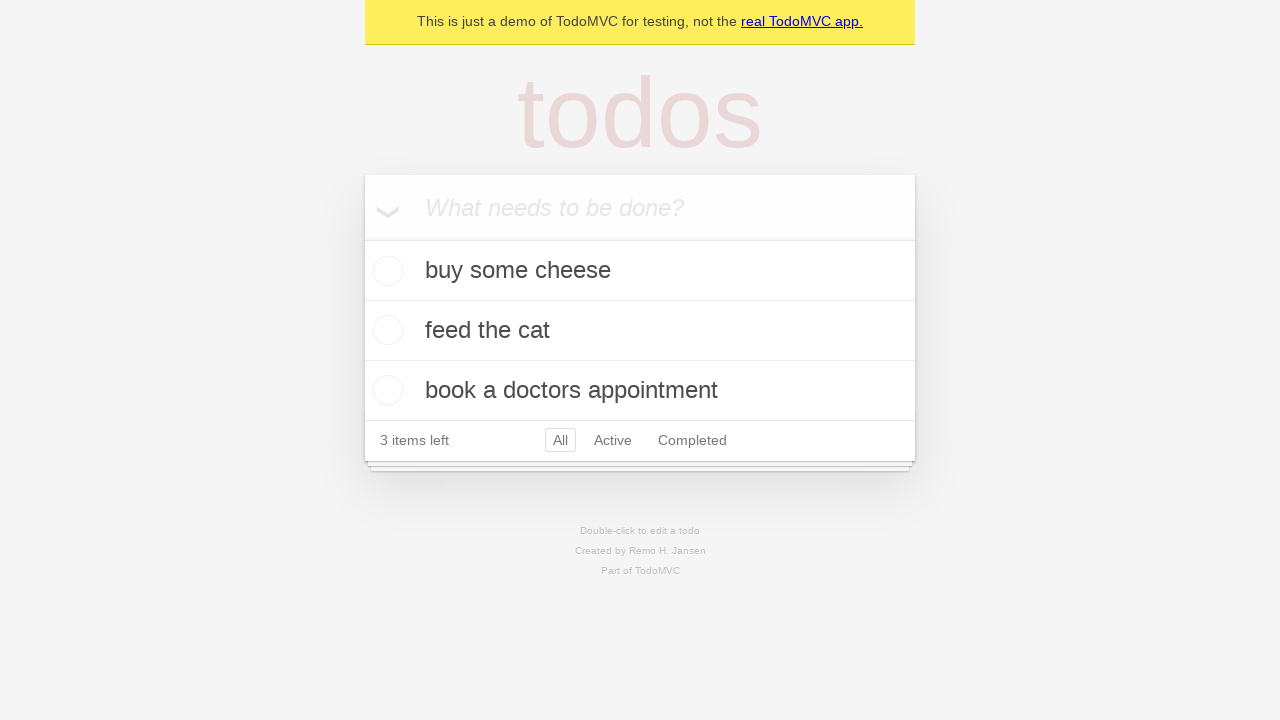

Double-clicked second todo item to enter edit mode at (640, 331) on internal:testid=[data-testid="todo-item"s] >> nth=1
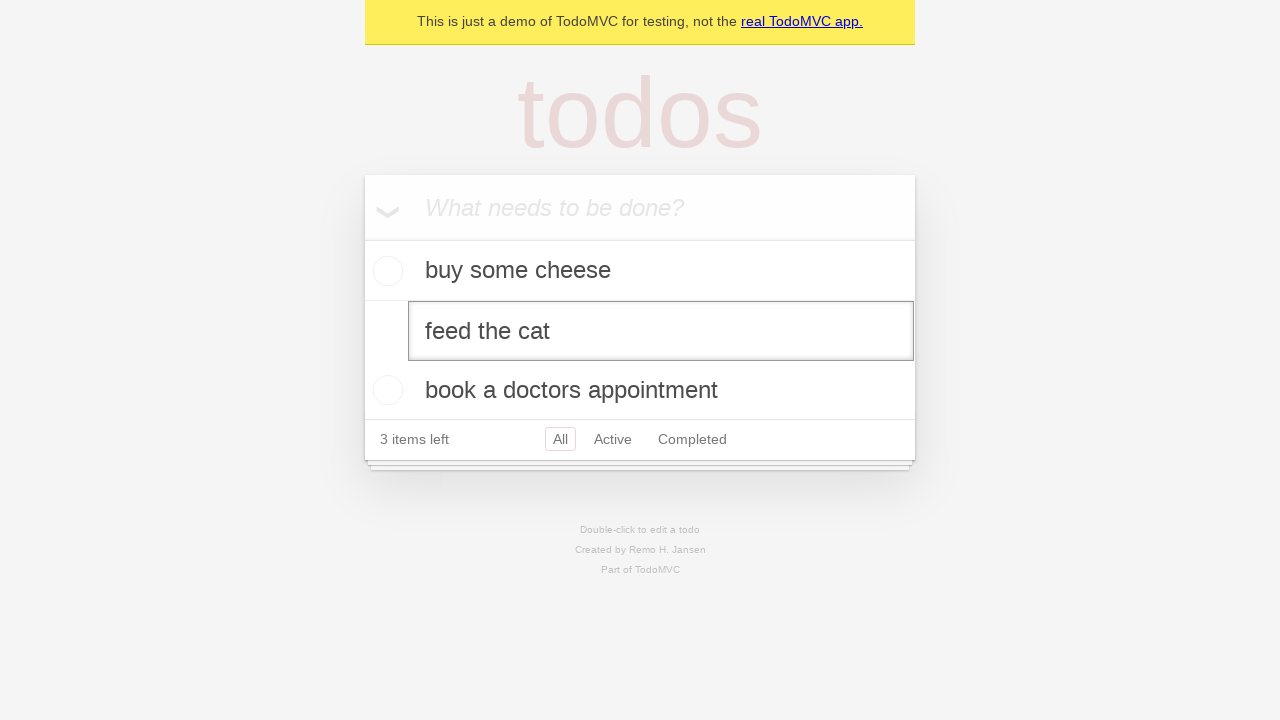

Changed edit field text to 'buy some sausages' on internal:testid=[data-testid="todo-item"s] >> nth=1 >> internal:role=textbox[nam
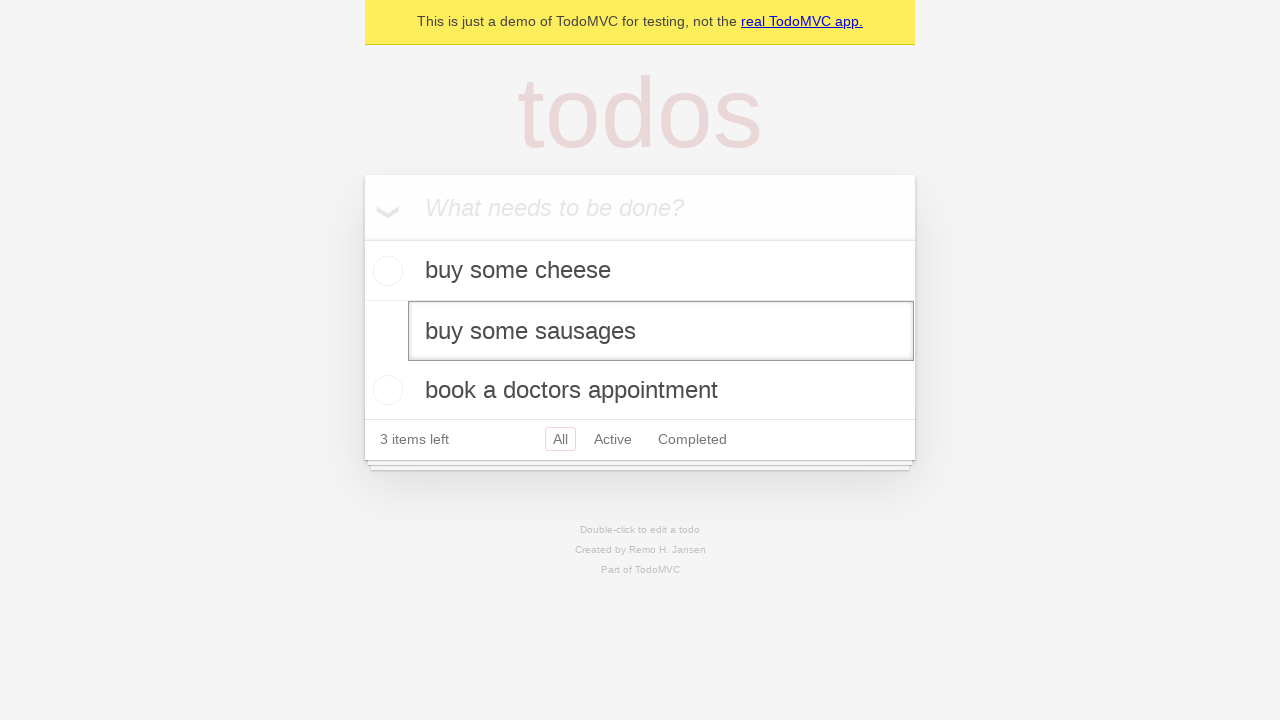

Dispatched blur event to save edits on the second todo item
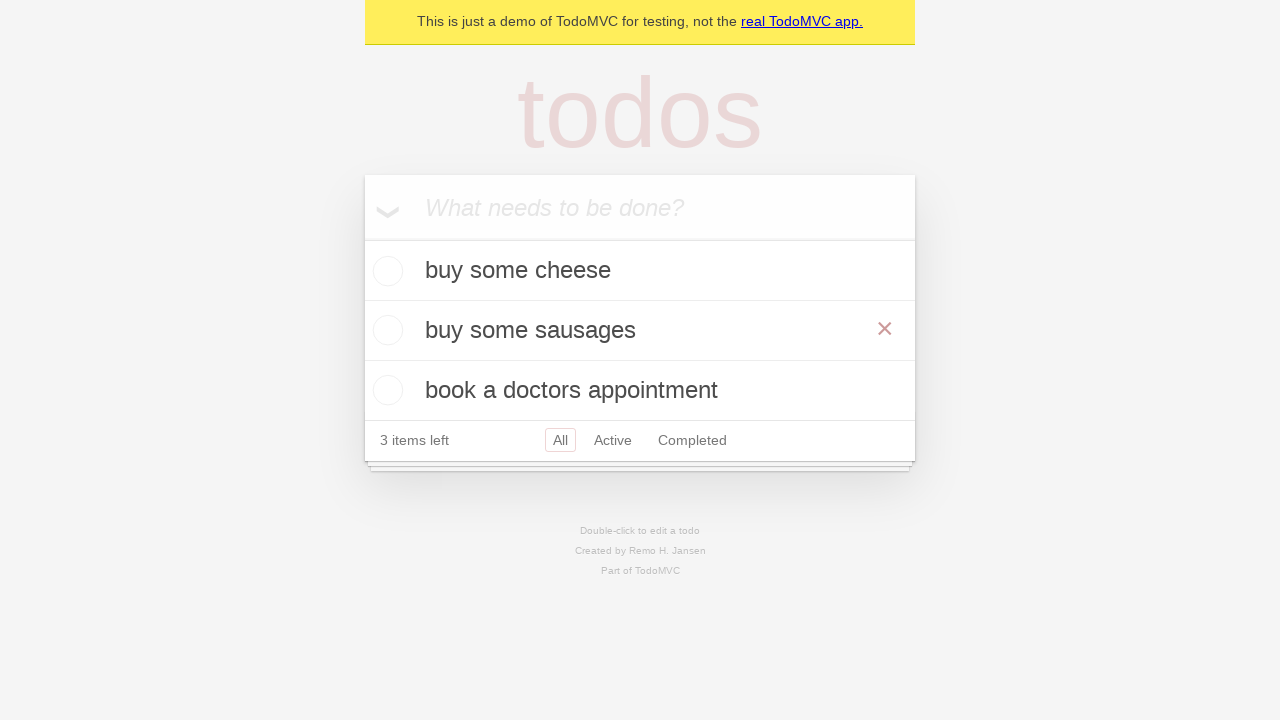

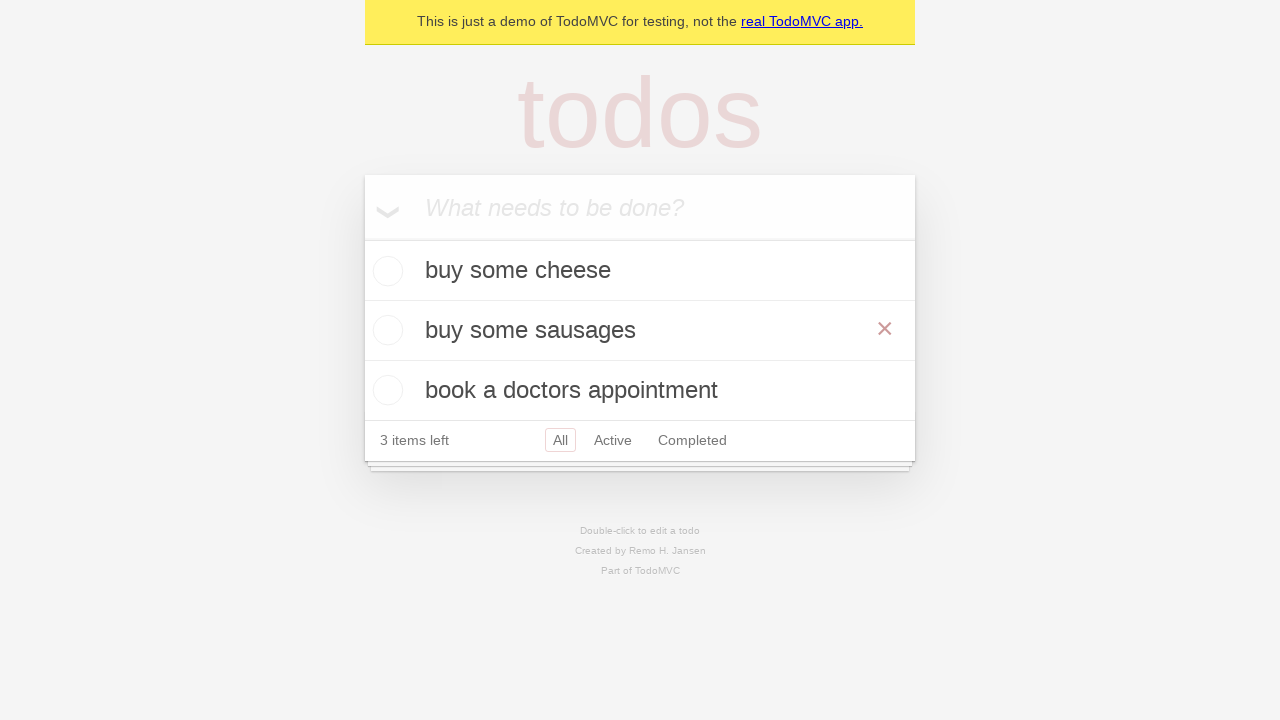